Tests dropdown menu functionality by selecting different options (Milk, Butter, Cheese) from a dropdown element

Starting URL: http://www.echoecho.com/htmlforms11.htm

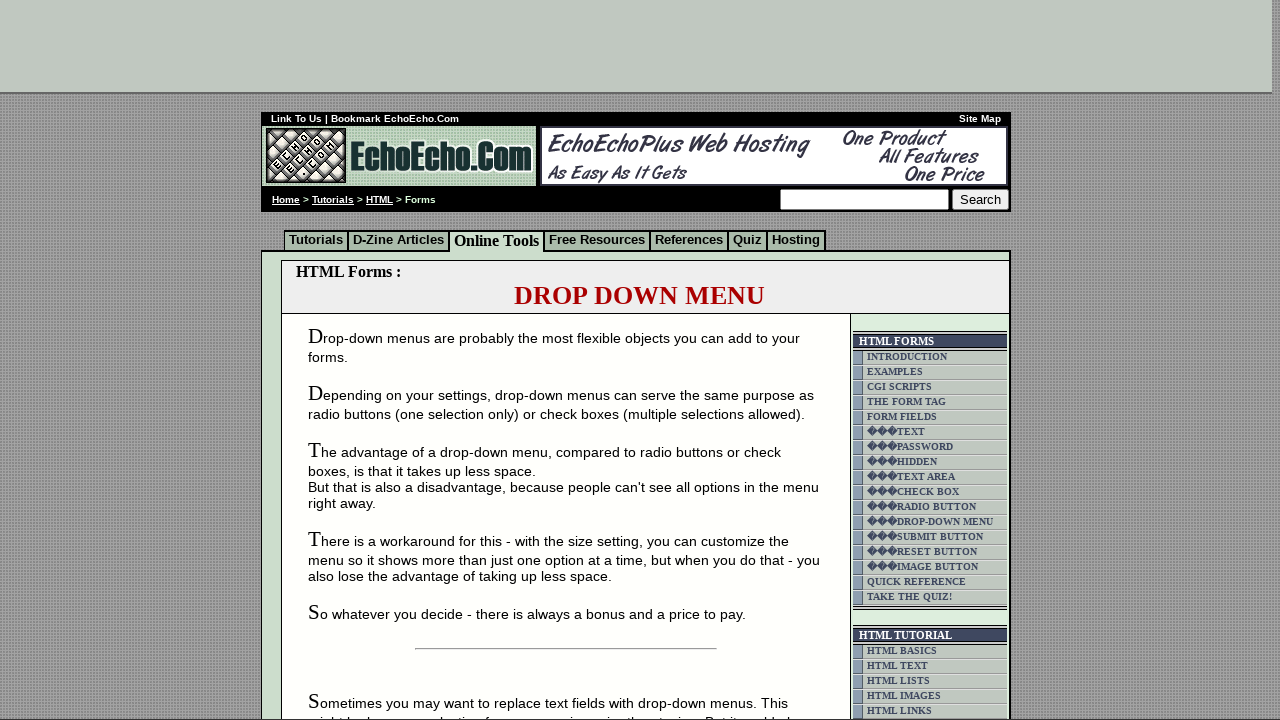

Waited for dropdown menu to be visible
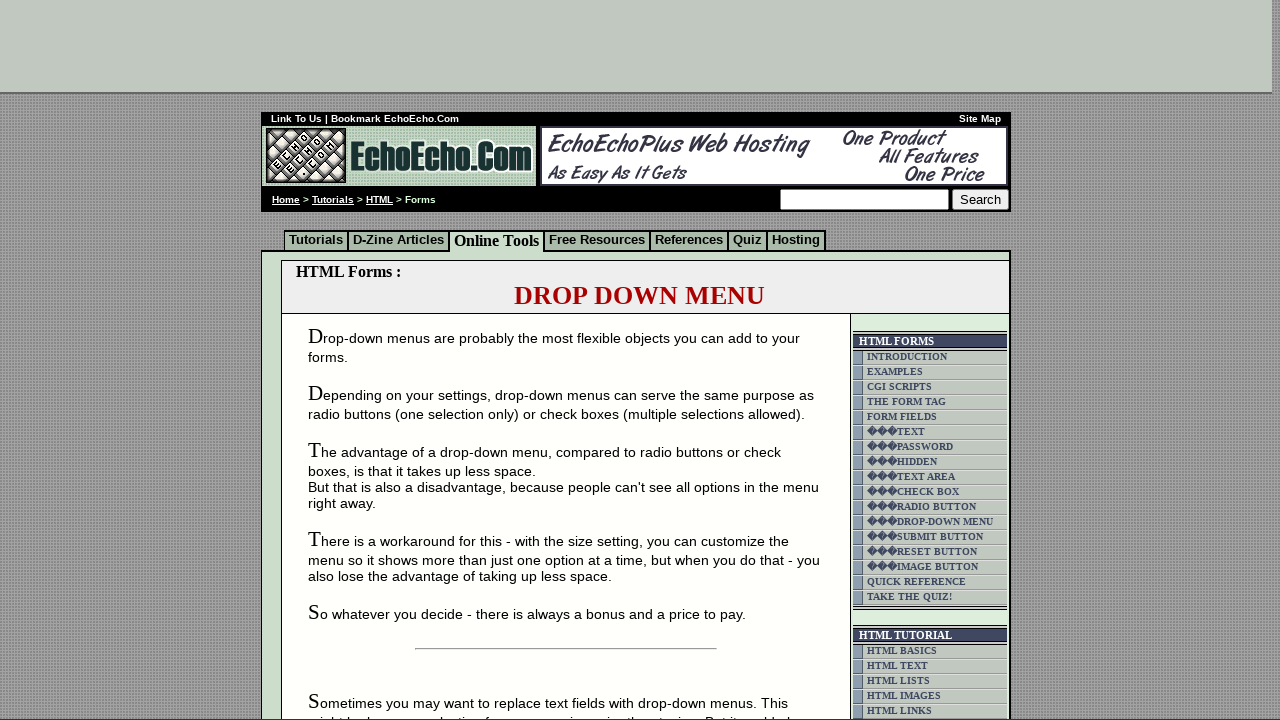

Selected 'Milk' from dropdown menu on select[name='dropdownmenu']
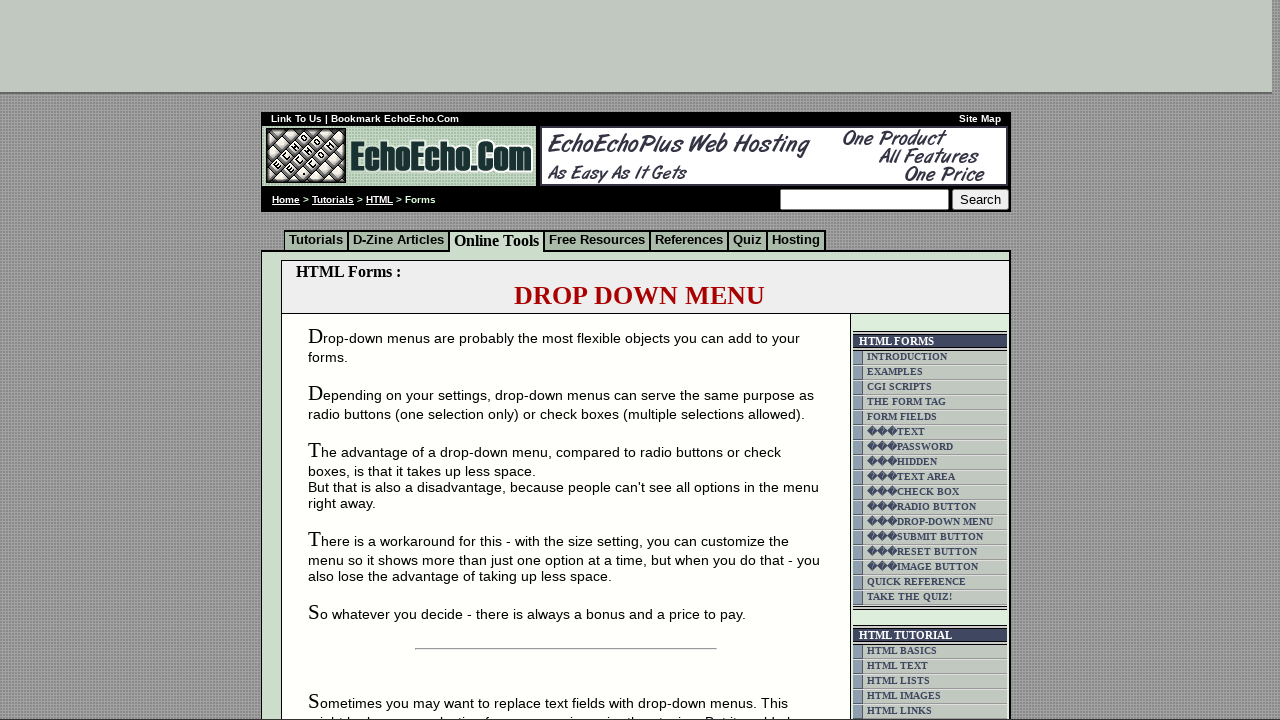

Selected 'Butter' from dropdown menu on select[name='dropdownmenu']
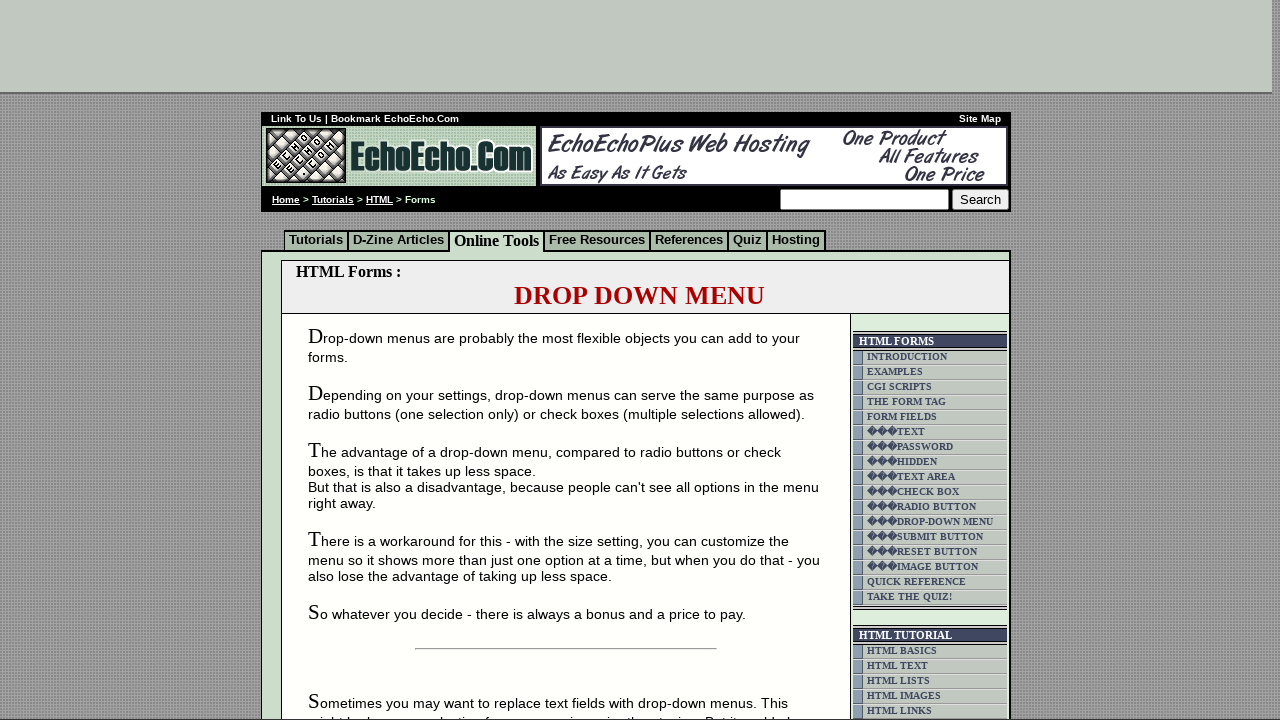

Selected 'Cheese' from dropdown menu on select[name='dropdownmenu']
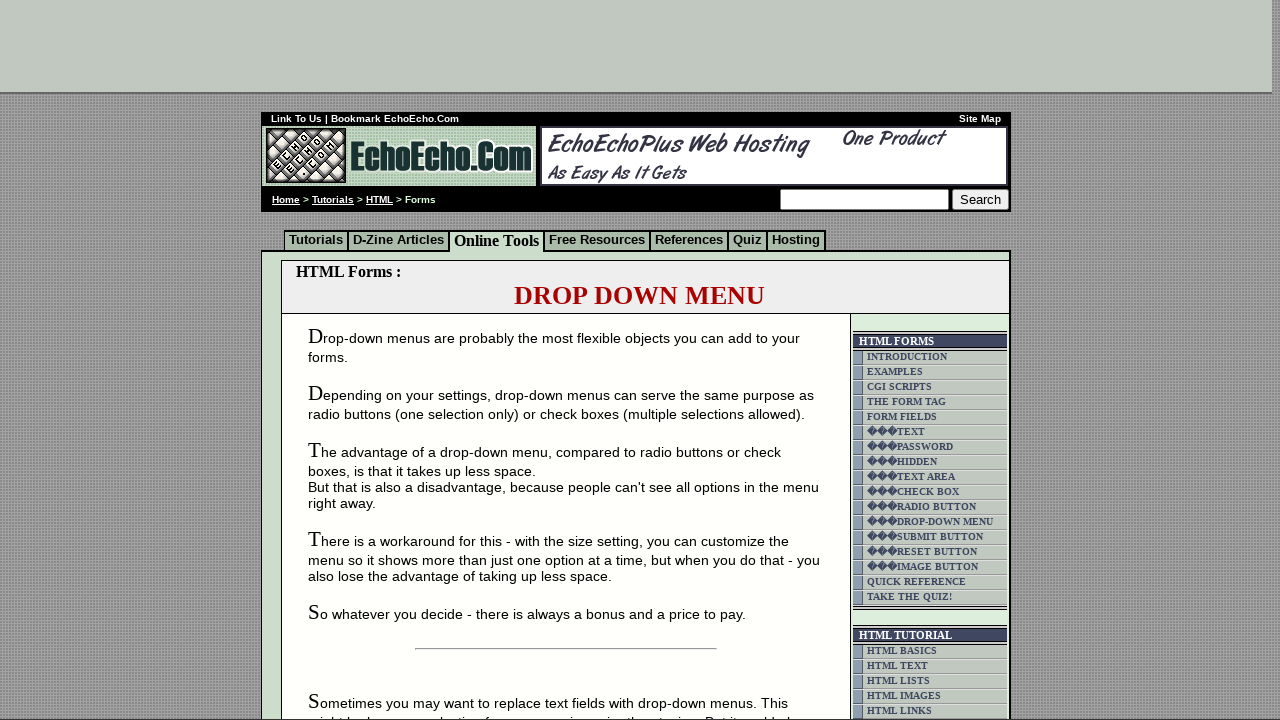

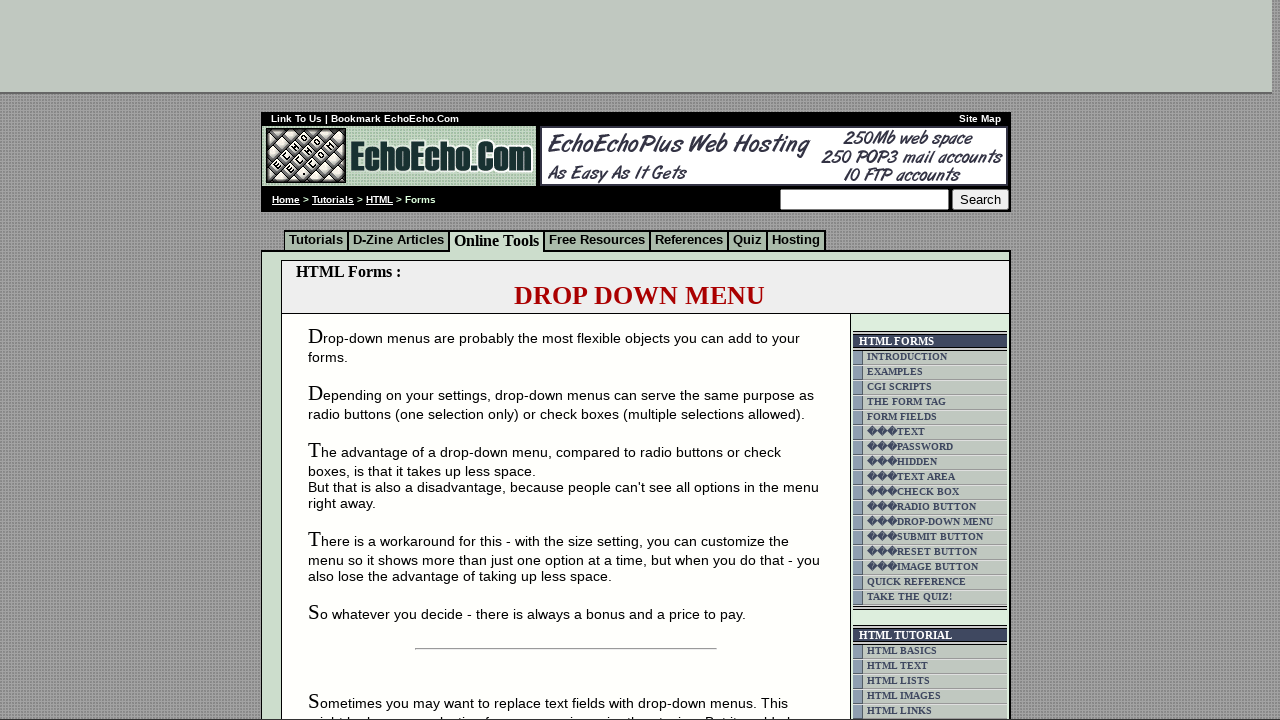